Opens the USPS homepage, clicks on the Send Mail & Packages link, and verifies navigation

Starting URL: https://www.usps.com/

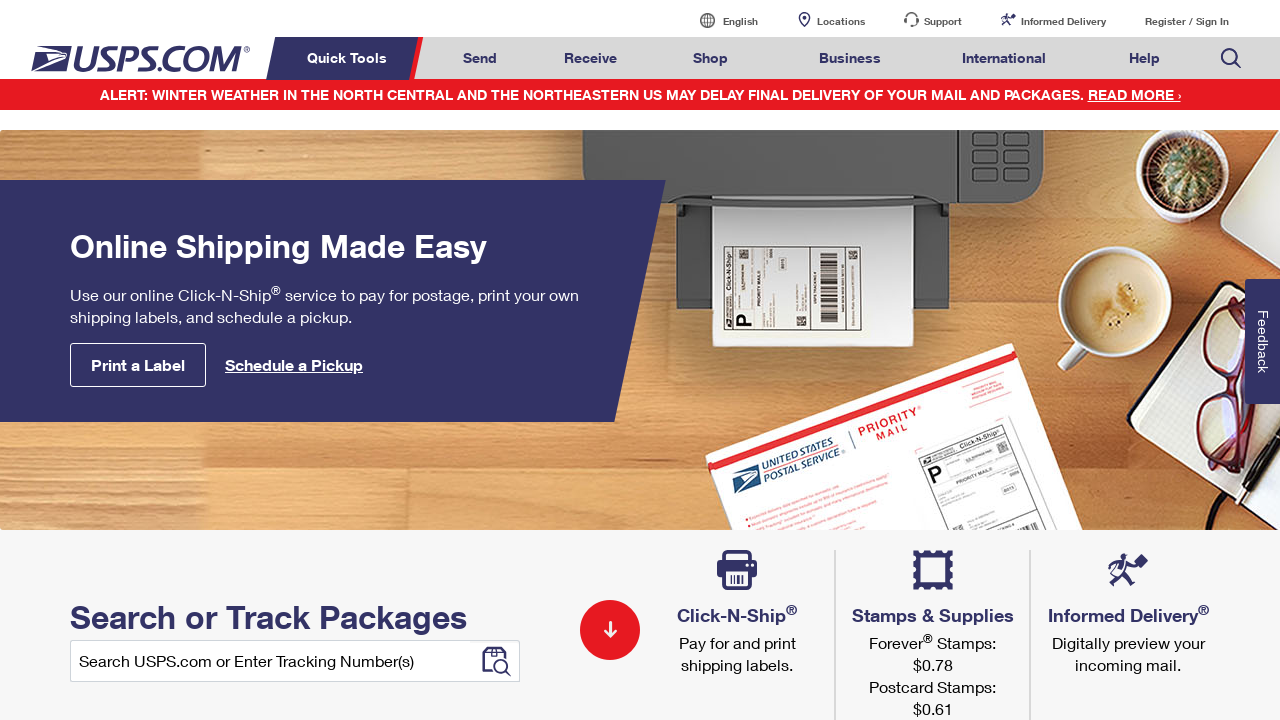

Clicked on Send Mail & Packages link at (480, 58) on a#mail-ship-width
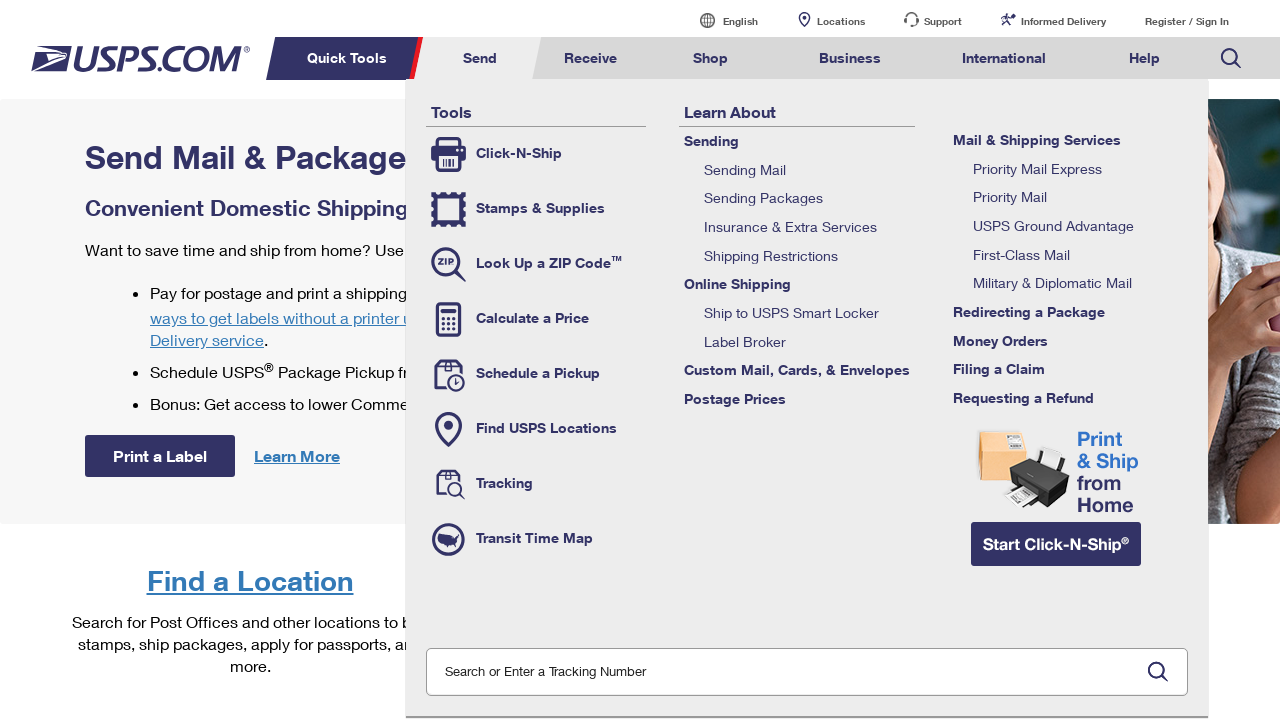

Waited for page to fully load
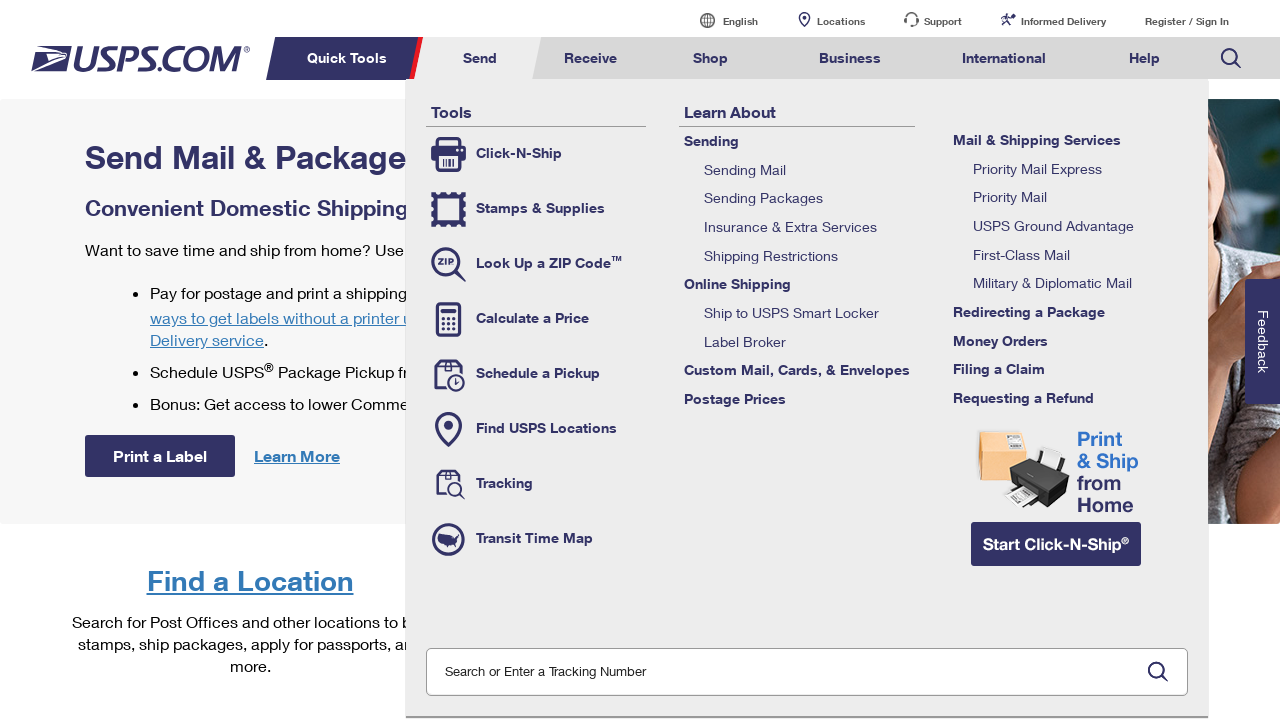

Verified page title is 'Send Mail & Packages | USPS'
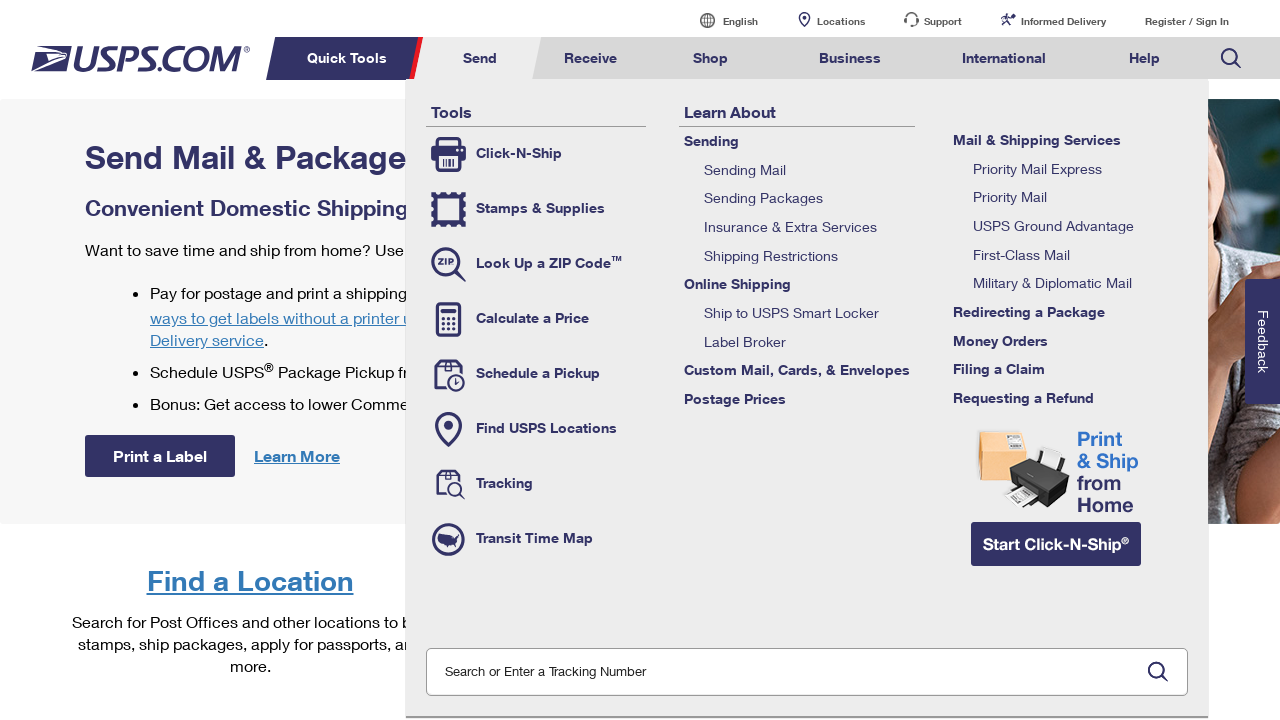

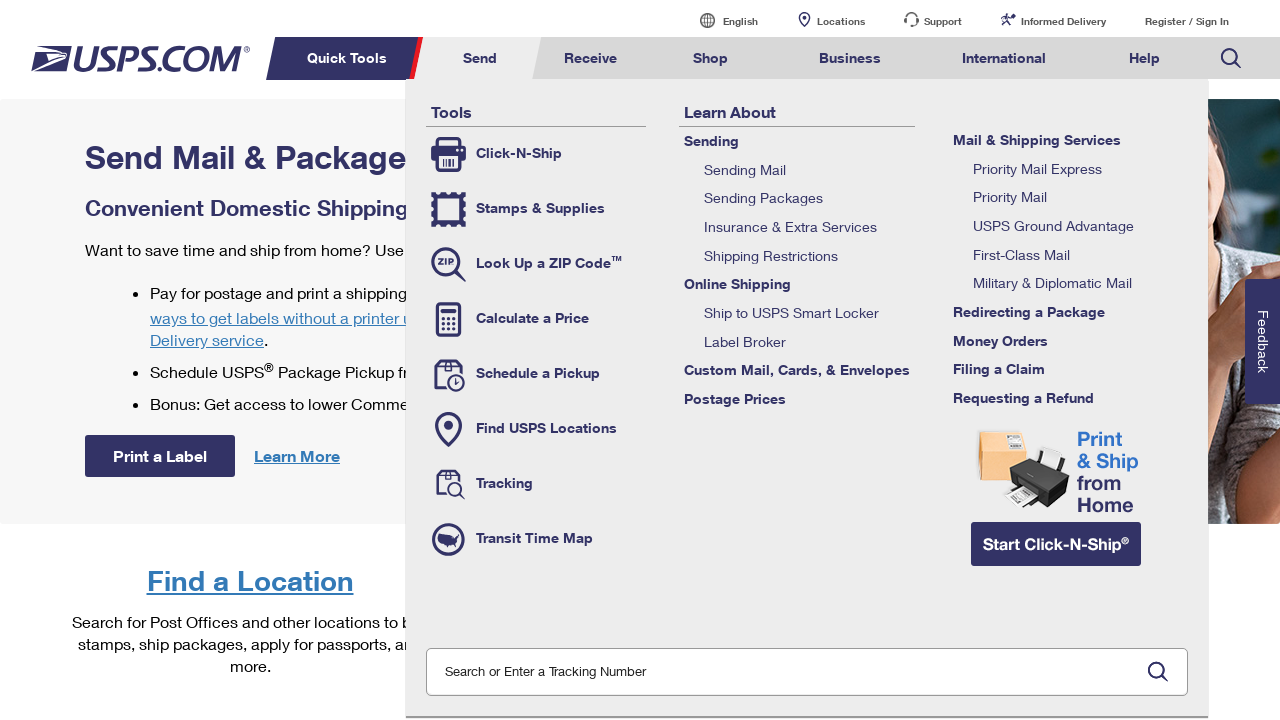